Tests dynamic click functionality by clicking the Click Me button and verifying the result message

Starting URL: https://demoqa.com

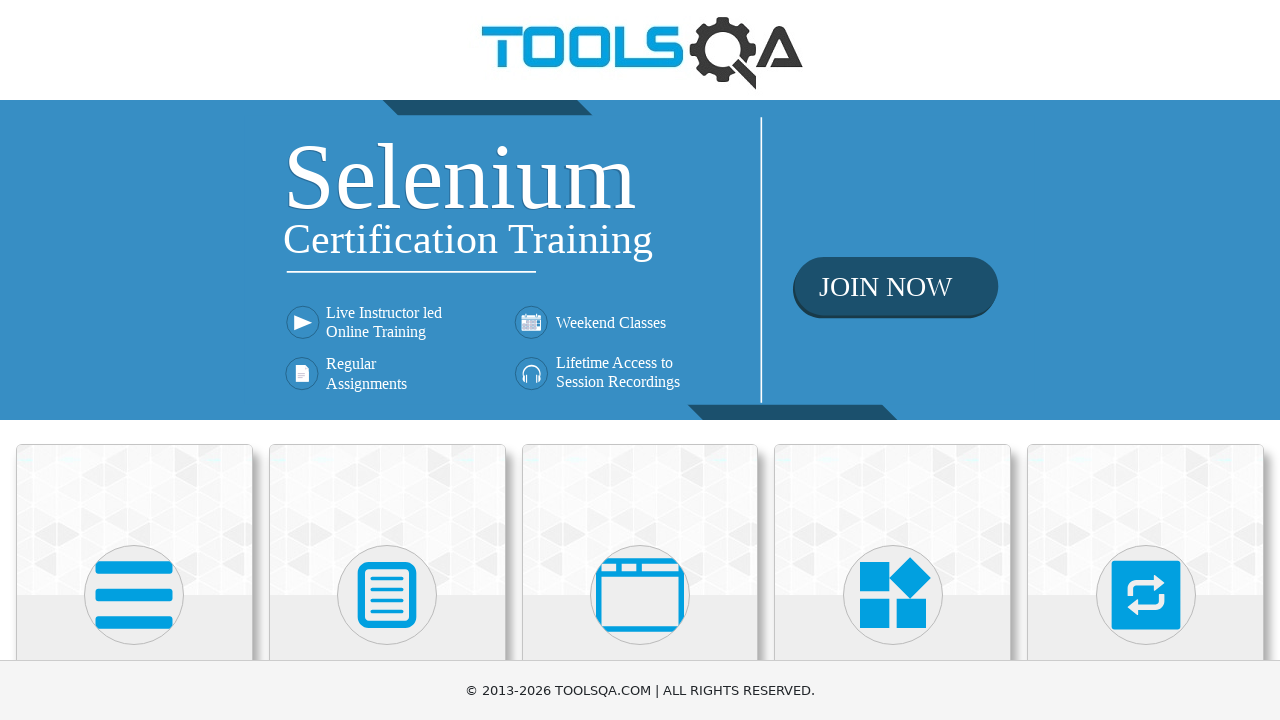

Scrolled Elements card into view
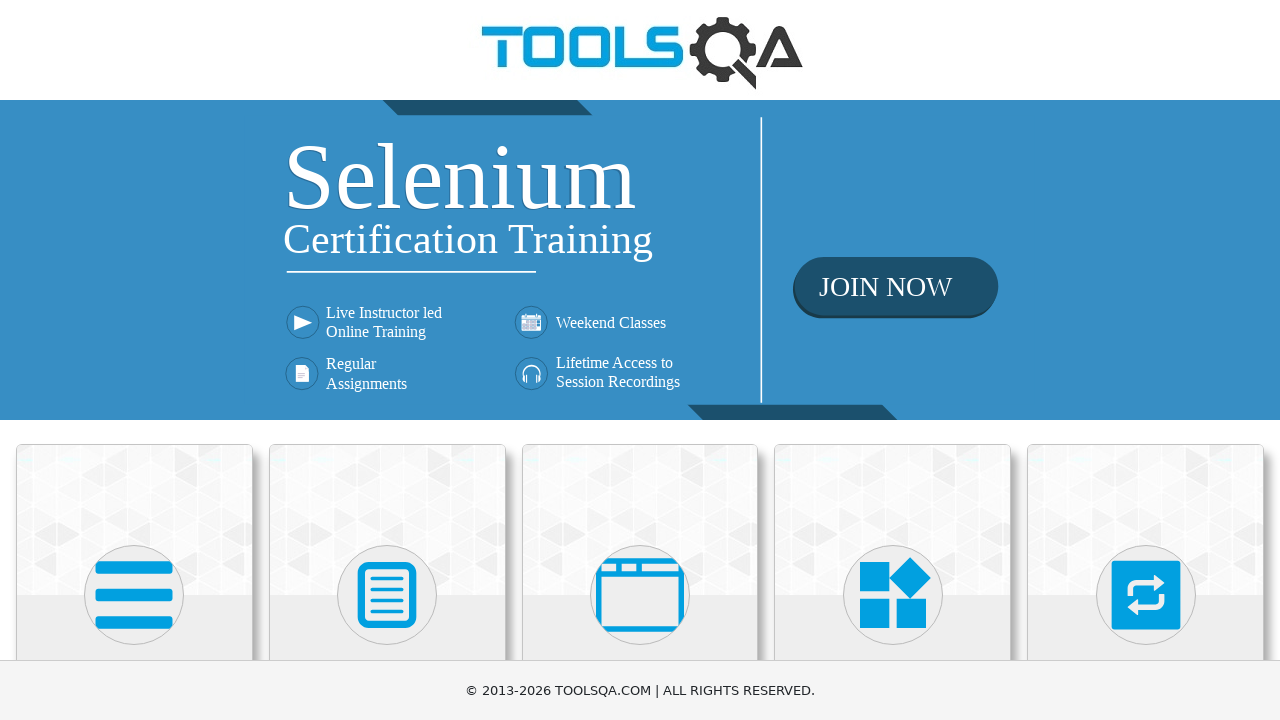

Clicked Elements card to open Elements section at (134, 360) on xpath=//div[@class='card-body']/h5[text()='Elements']
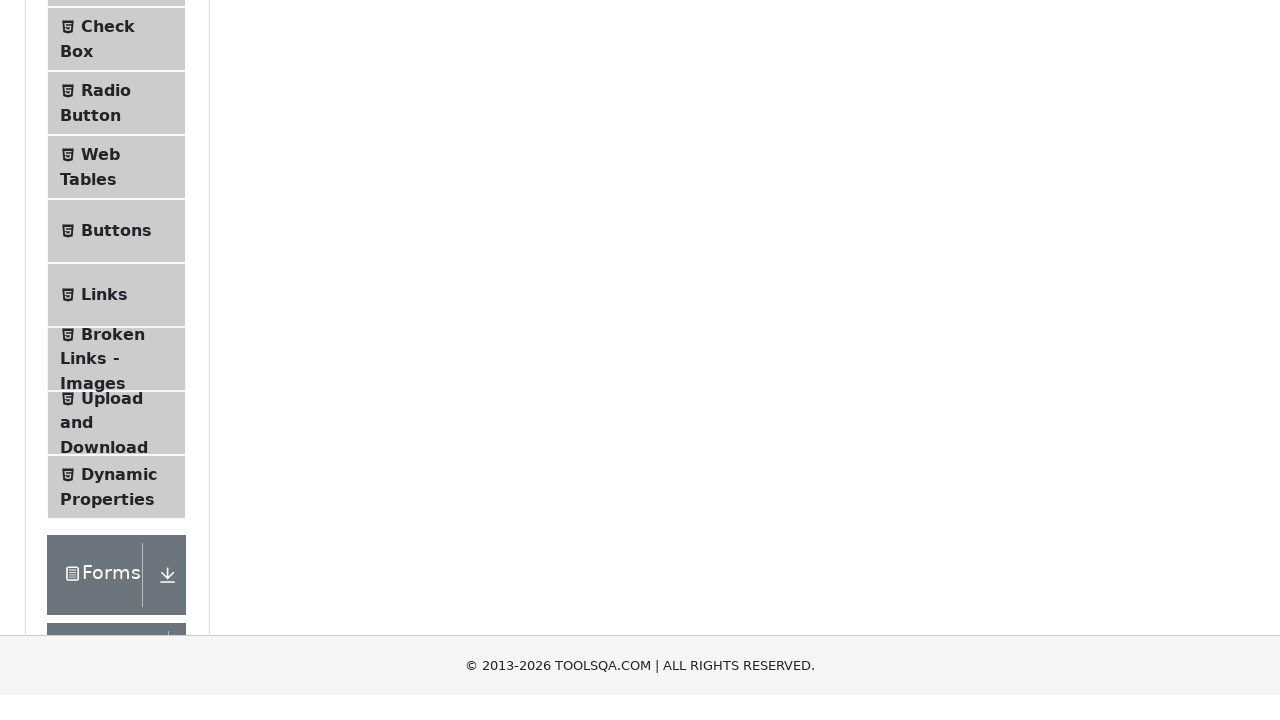

Clicked Buttons menu item at (116, 517) on xpath=//span[text()='Buttons']
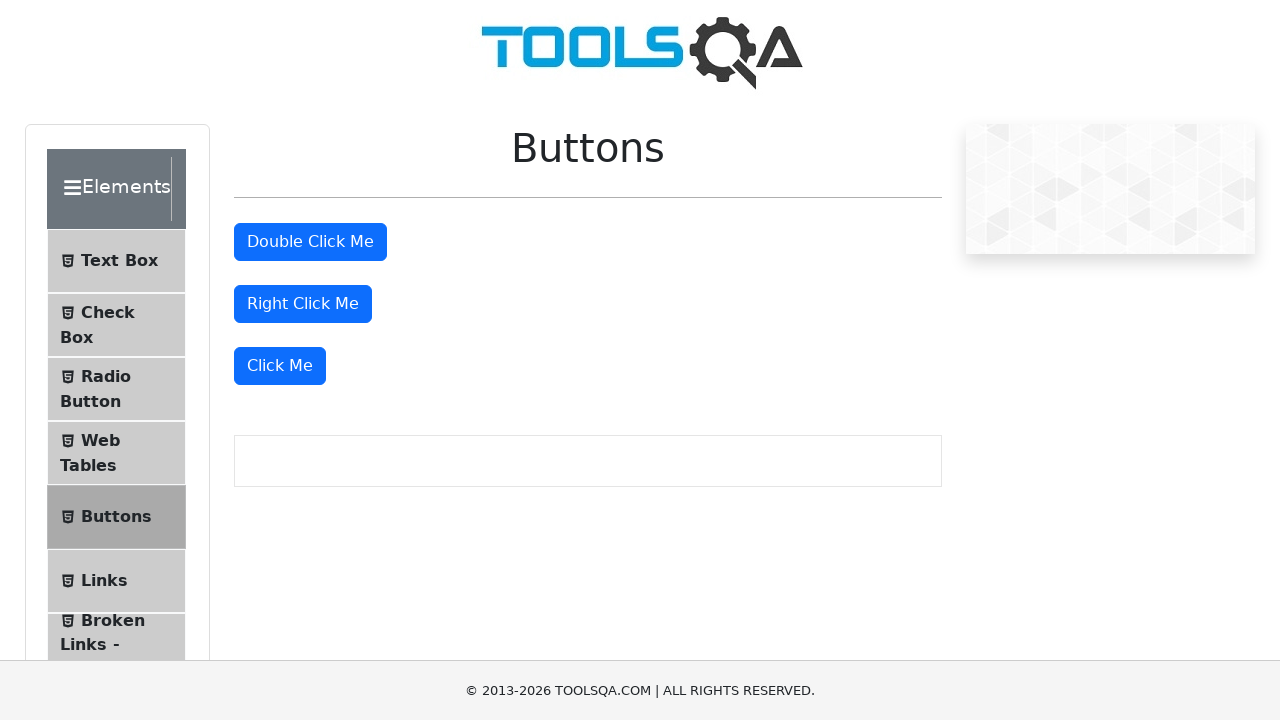

Scrolled Click Me button into view
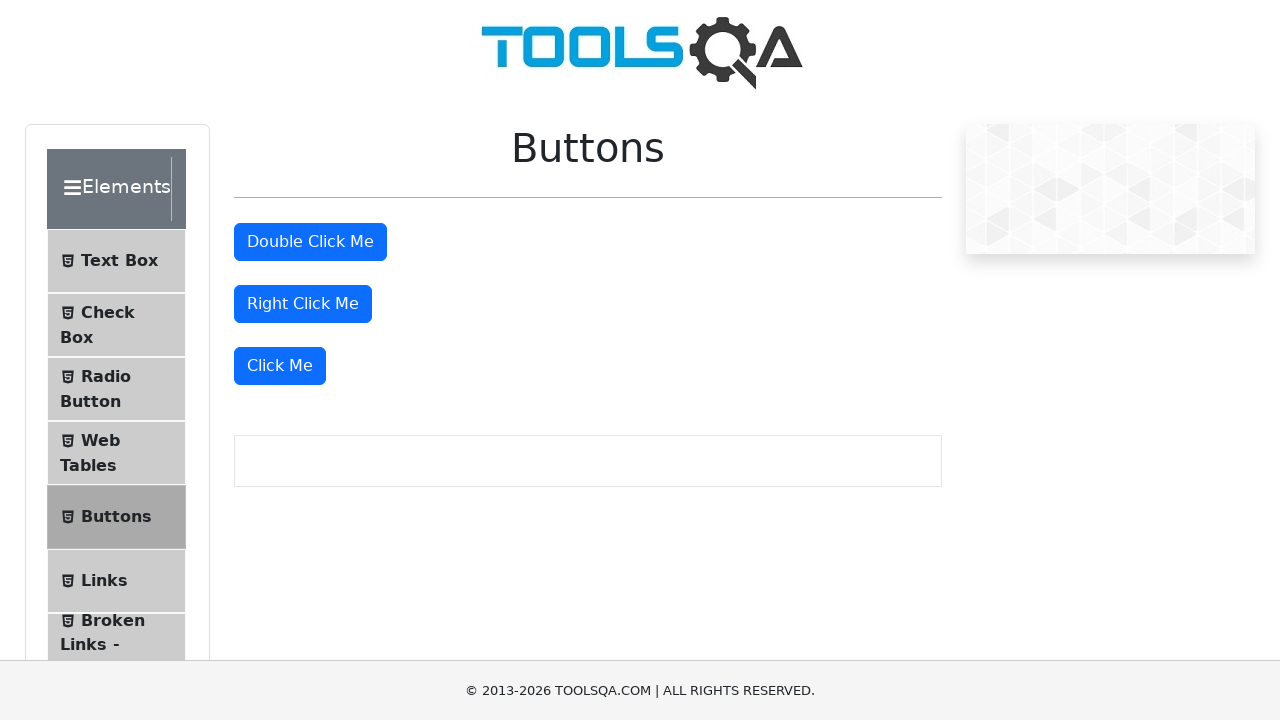

Clicked the Click Me button to trigger dynamic click functionality at (280, 366) on xpath=//button[text()='Click Me']
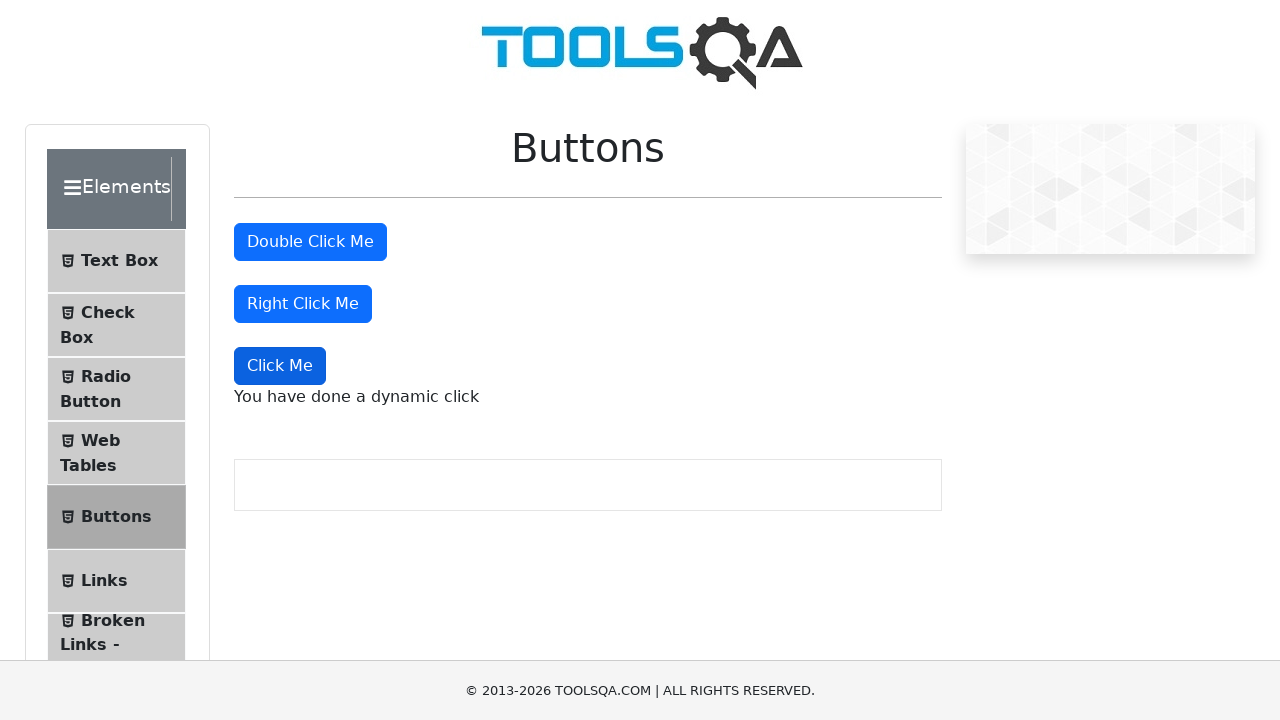

Verified result message appeared after clicking Click Me button
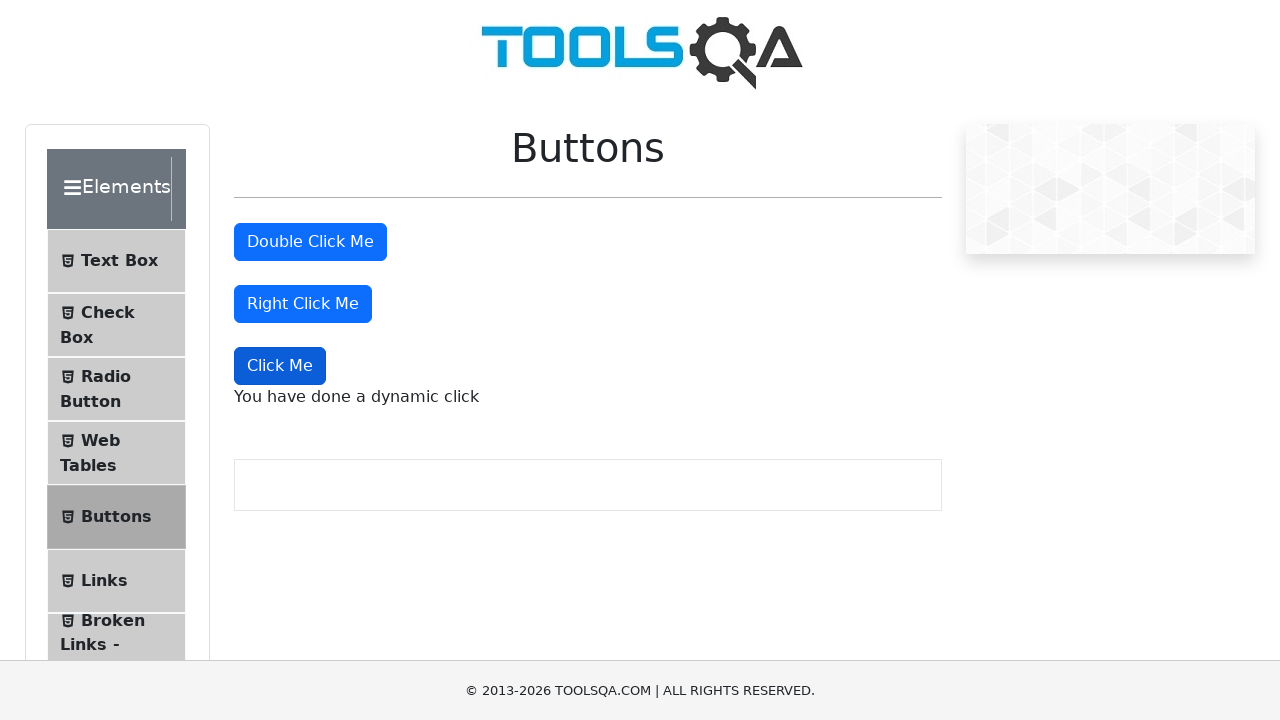

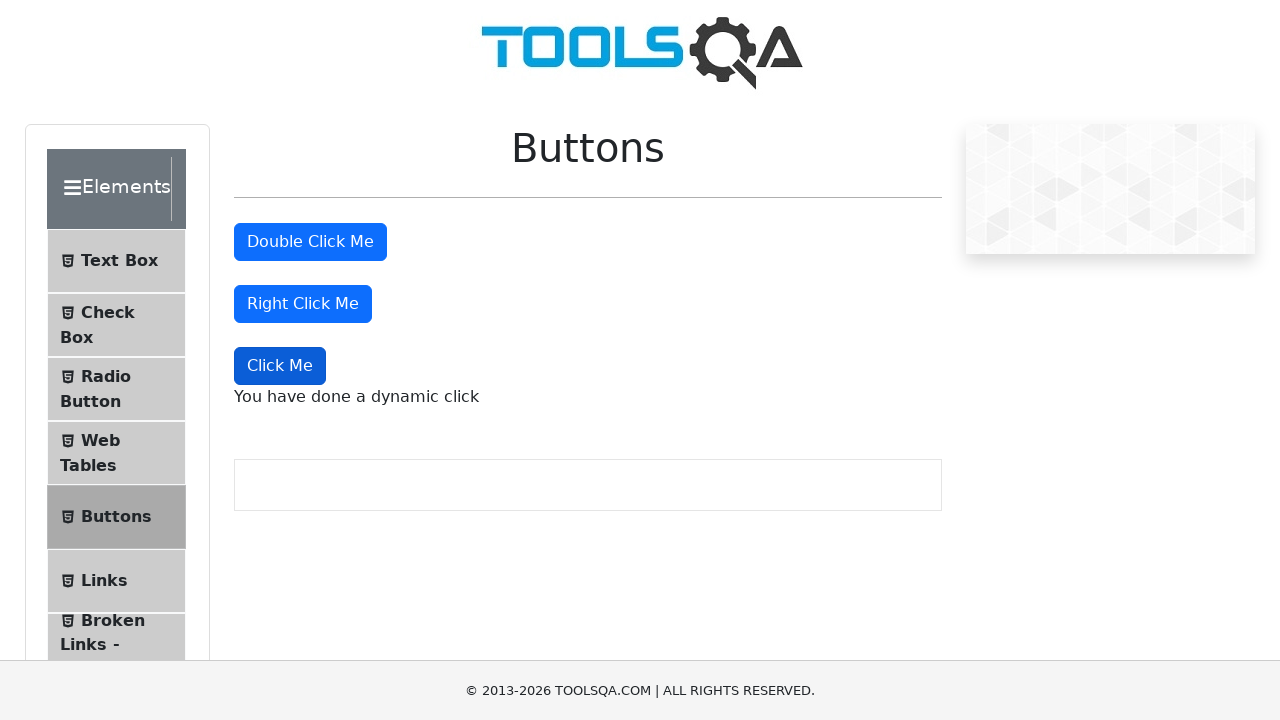